Tests dynamic loading functionality by navigating to the dynamic loading section, clicking on Example 1 (hidden element), triggering the load, and verifying that "Hello World!" text appears after loading completes.

Starting URL: https://the-internet.herokuapp.com/

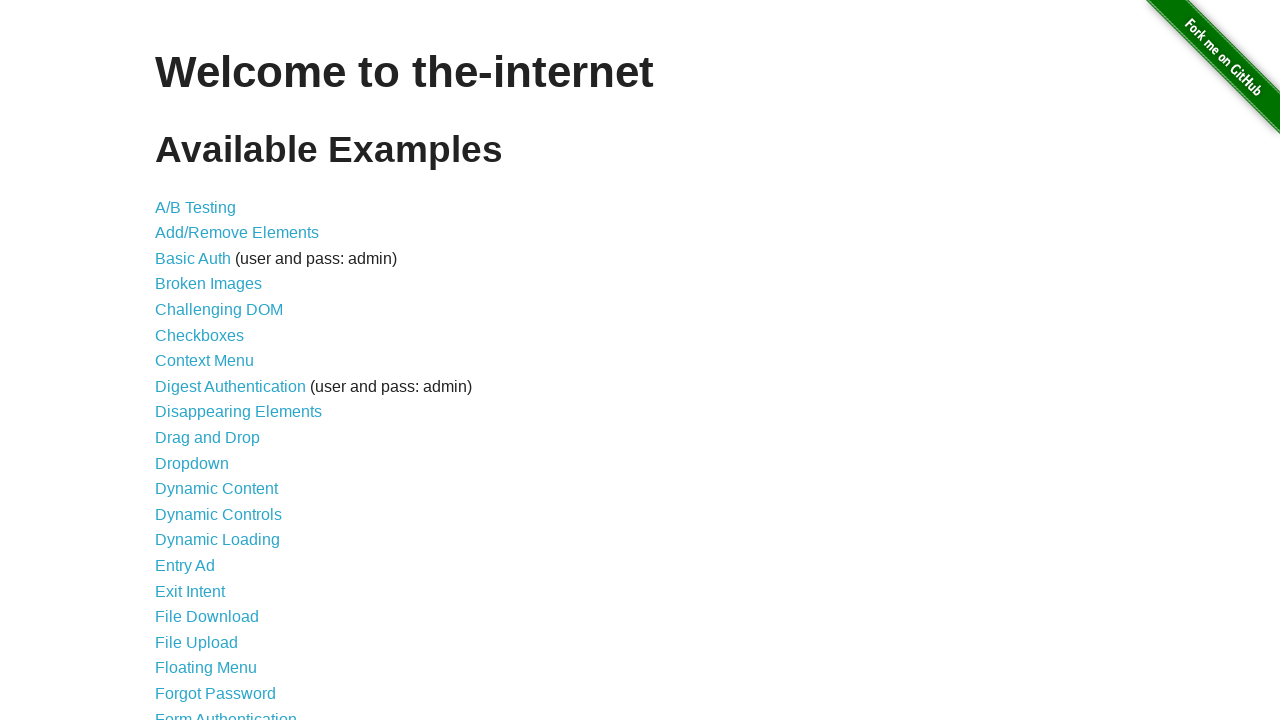

Navigated to dynamic loading section at (218, 540) on a[href='/dynamic_loading']
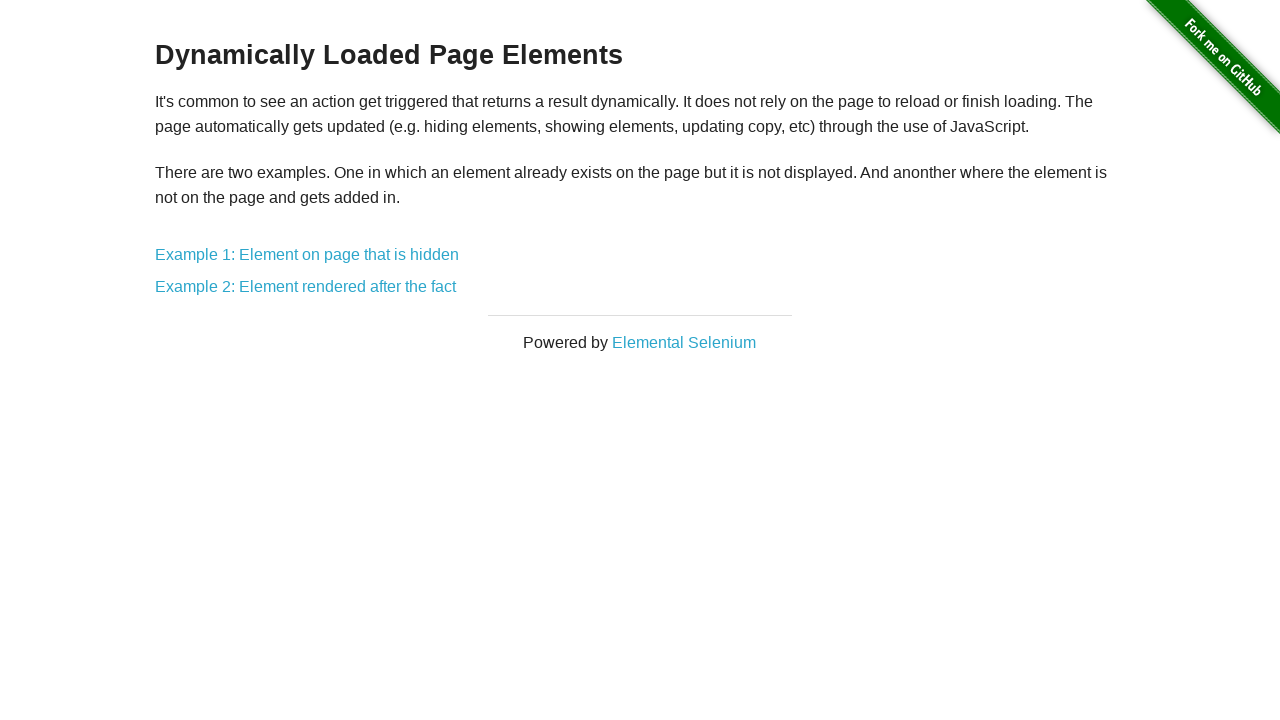

Clicked on Example 1: Element on page that is hidden at (307, 255) on text=Example 1: Element on page that is hidden
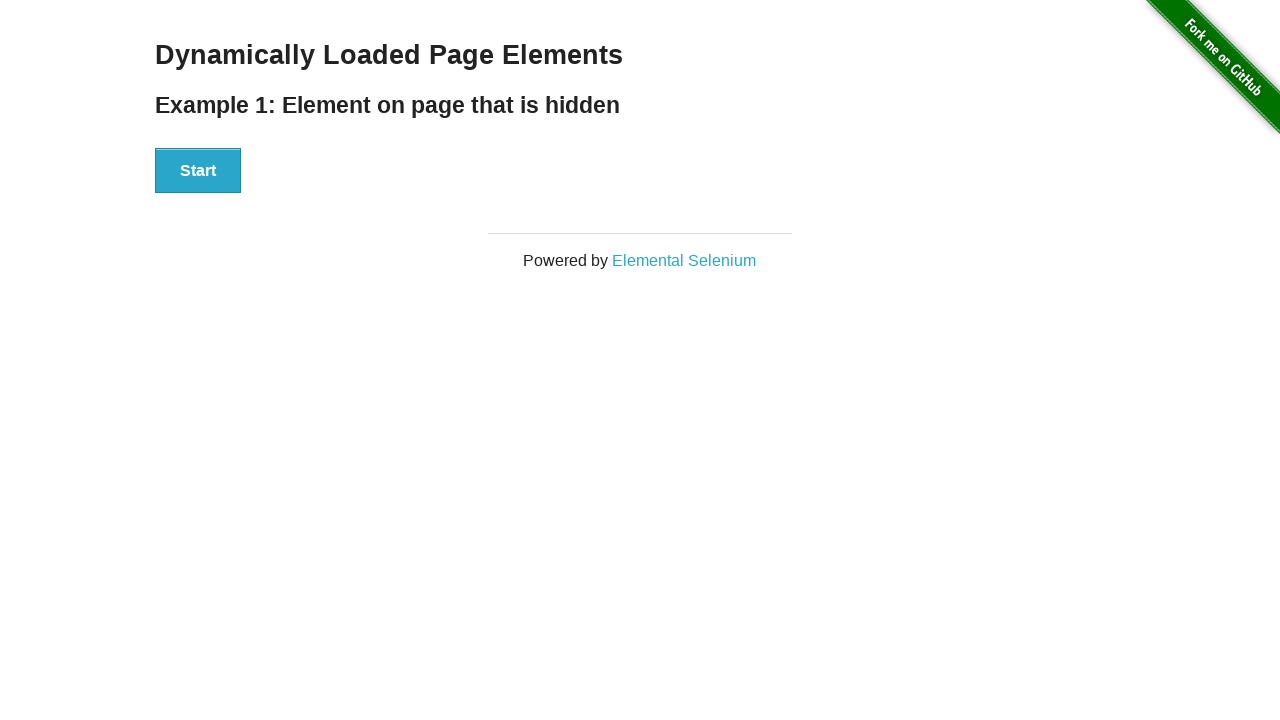

Clicked the Start button to trigger loading at (198, 171) on button
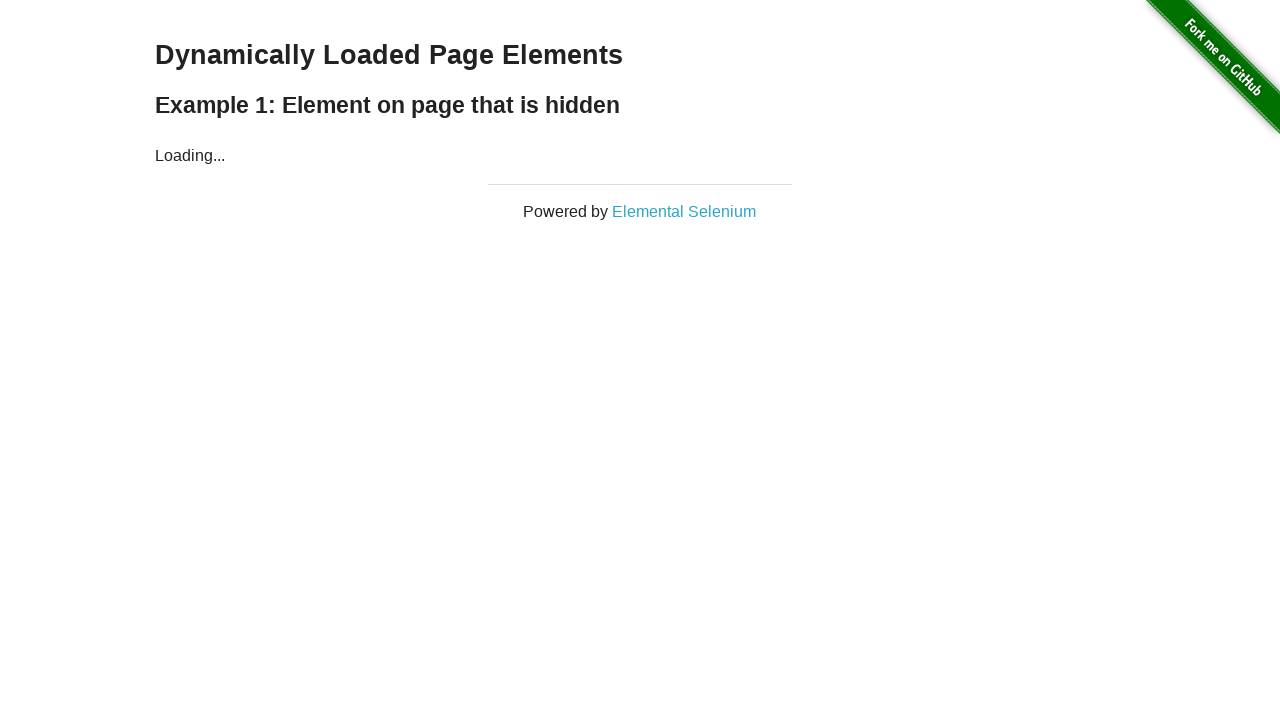

Waited for 'Hello World!' text to become visible
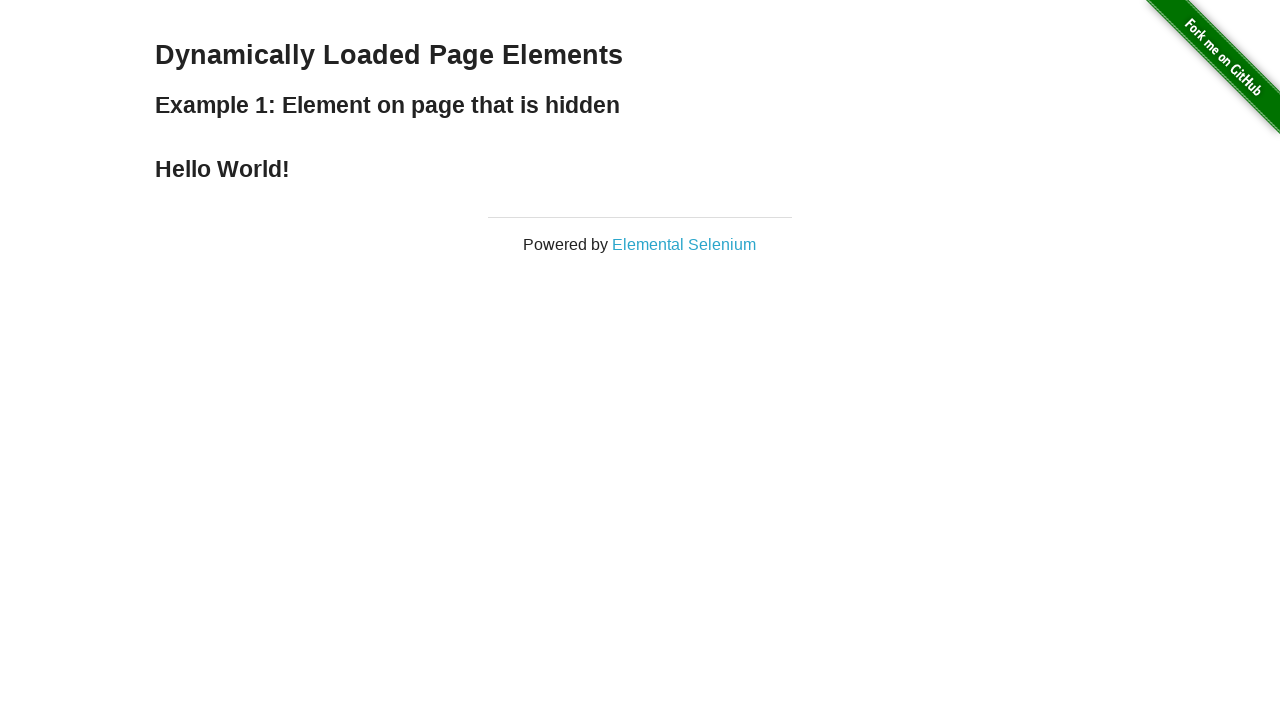

Located the Hello World! element
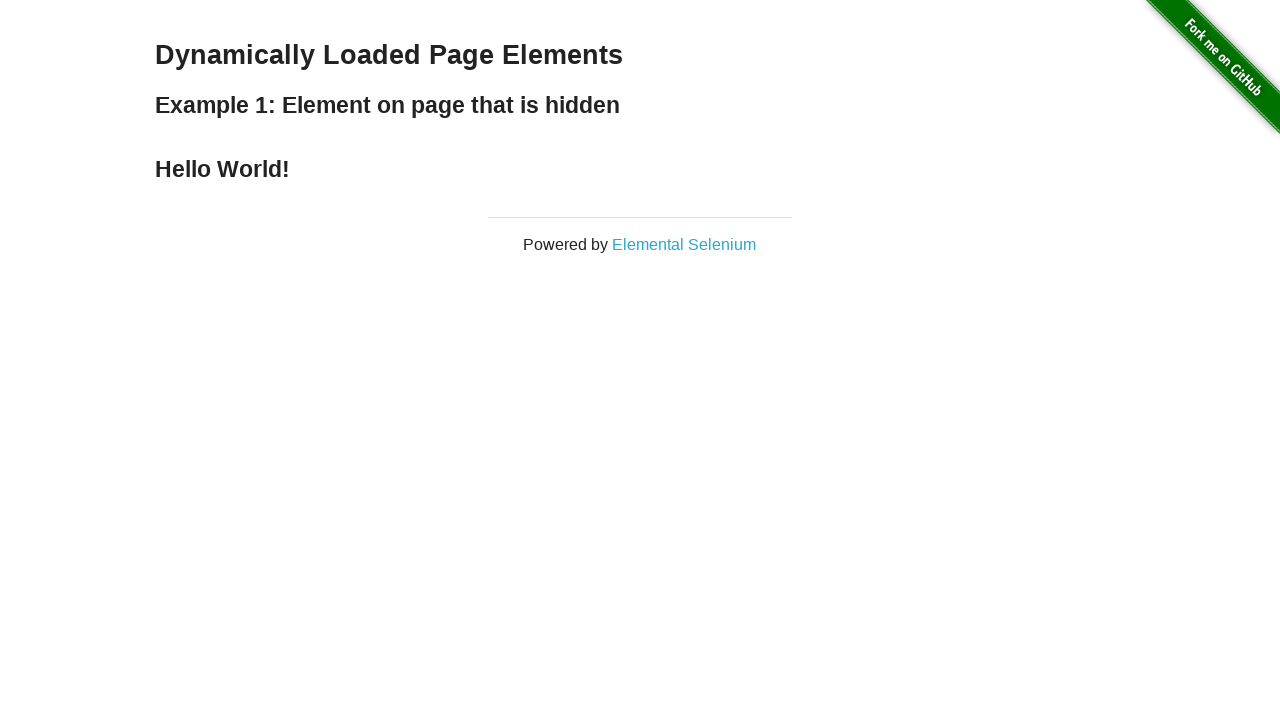

Verified that 'Hello World!' text is displayed correctly
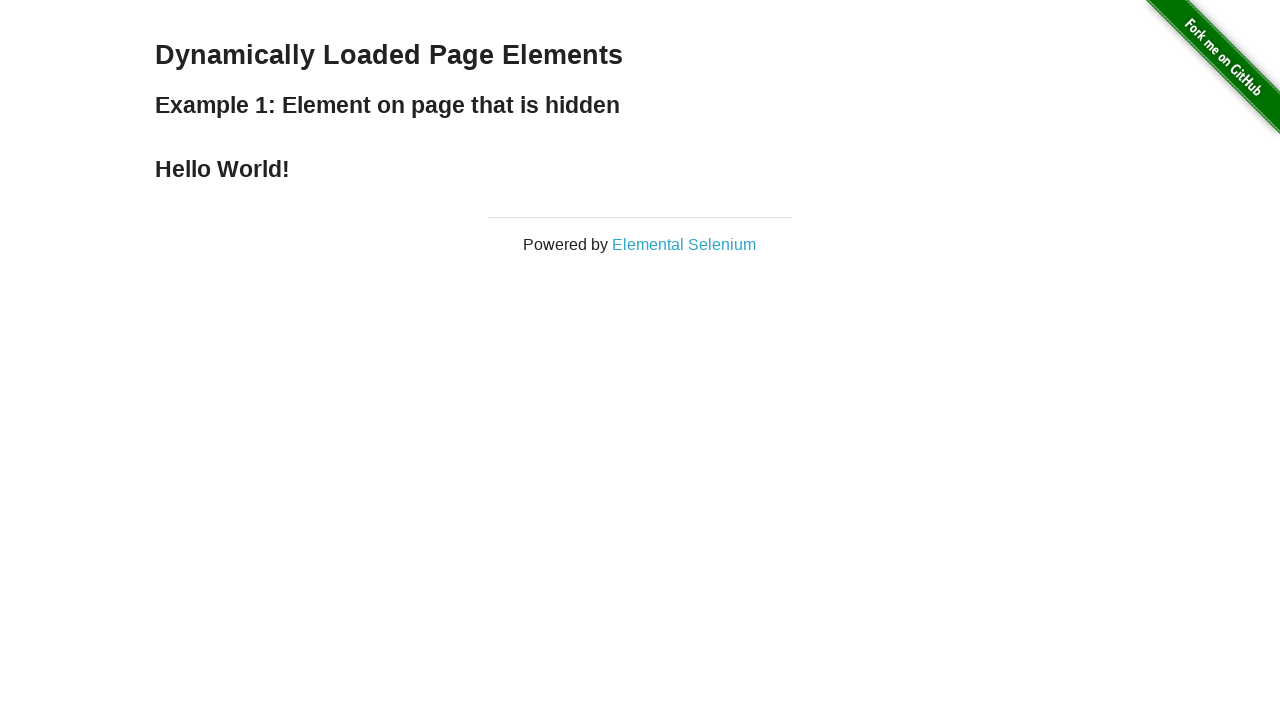

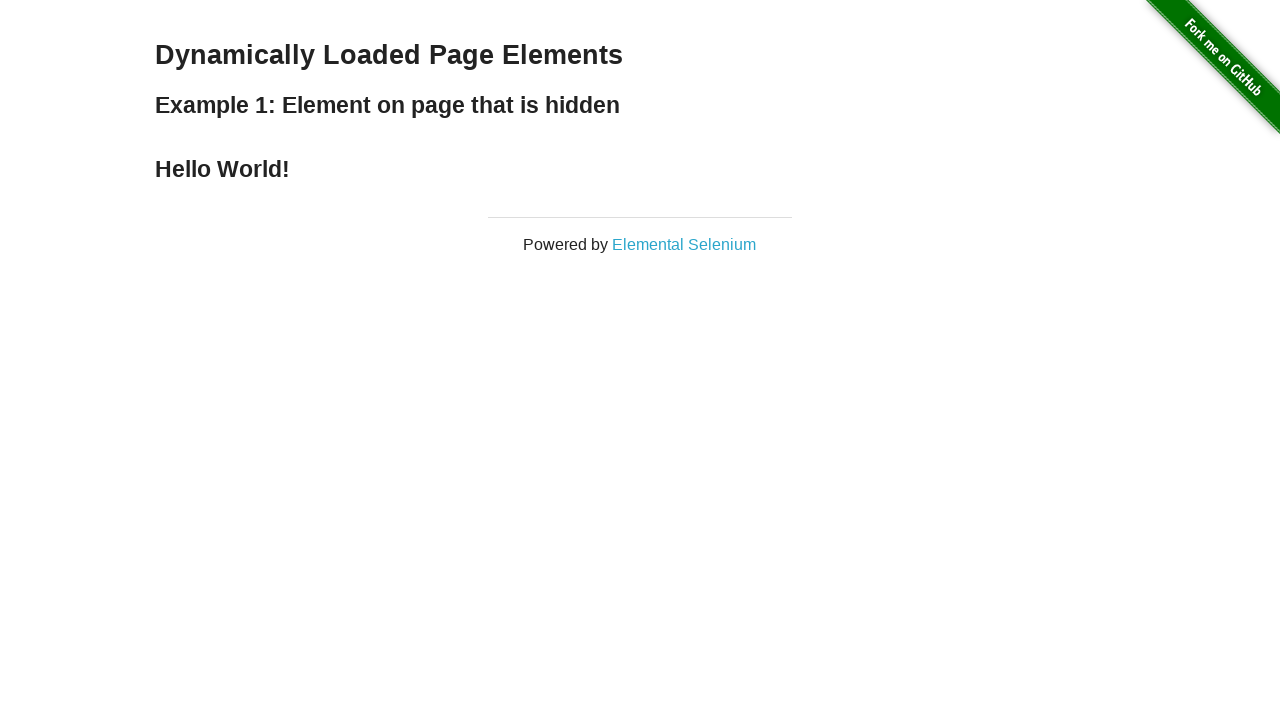